Tests drag and drop functionality by dragging a draggable element and dropping it onto a droppable target area

Starting URL: https://demoqa.com/droppable/

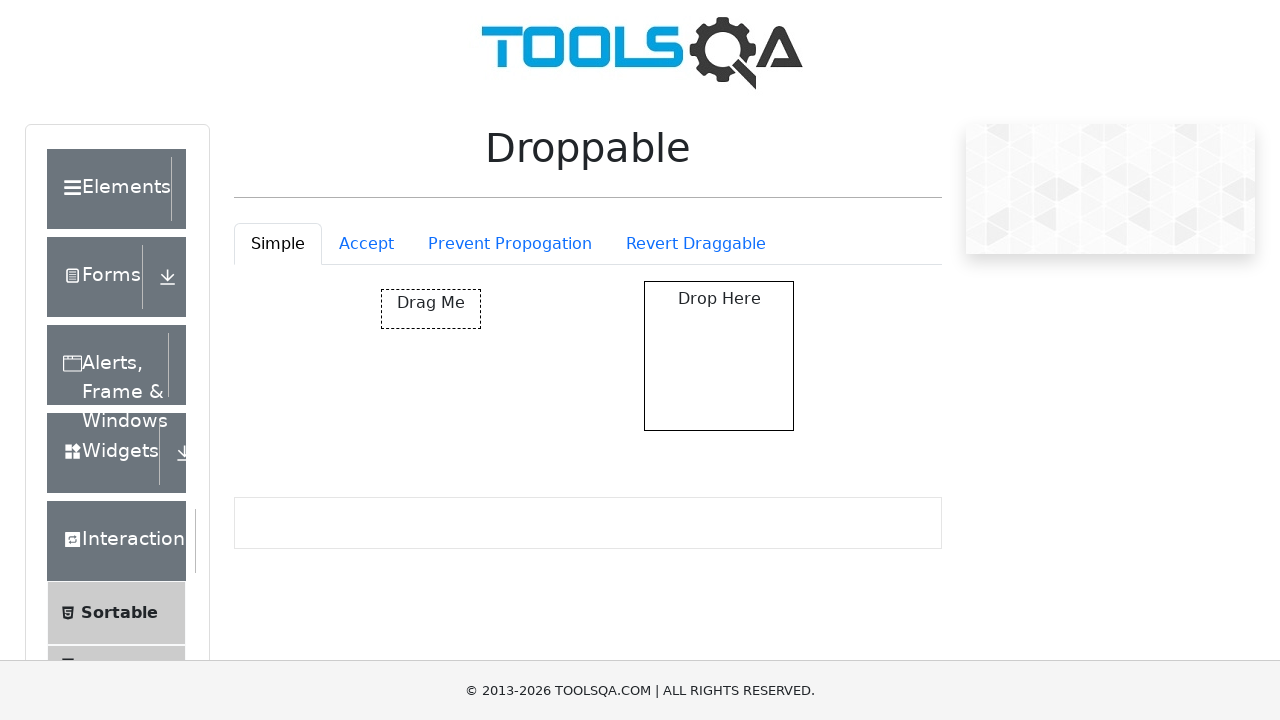

Waited for draggable element to be visible
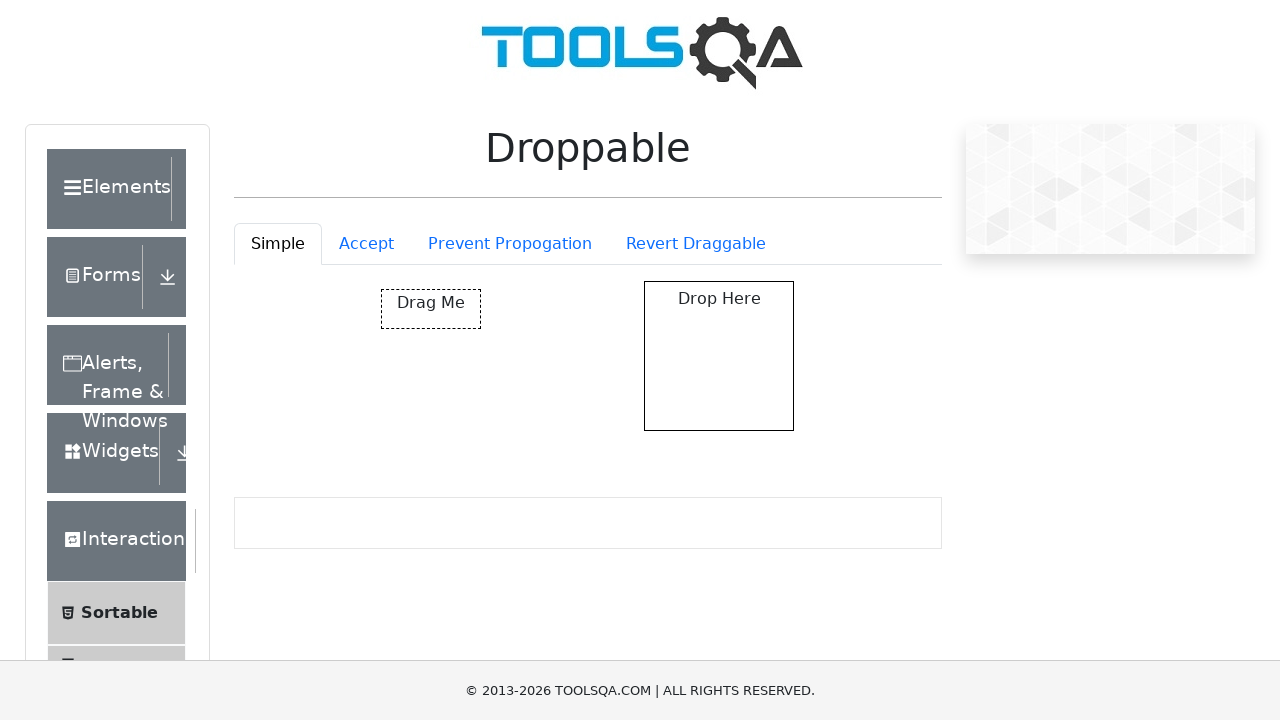

Located the draggable element
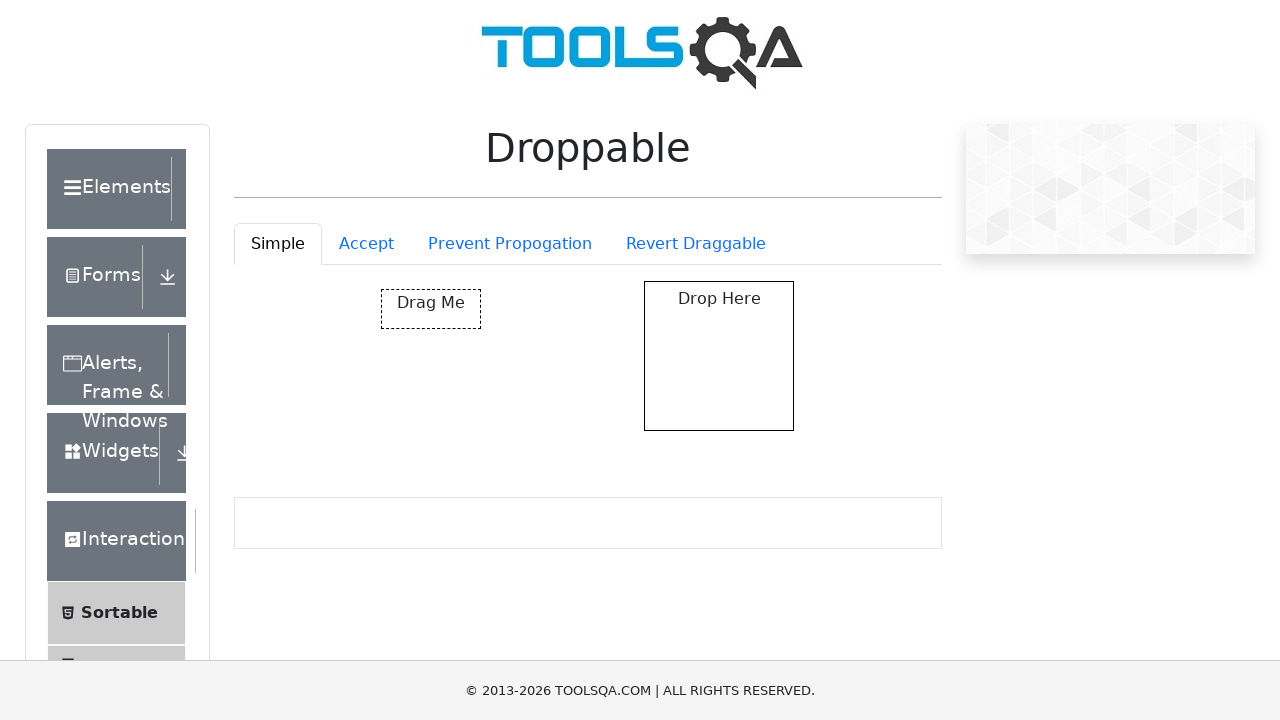

Located the droppable target area
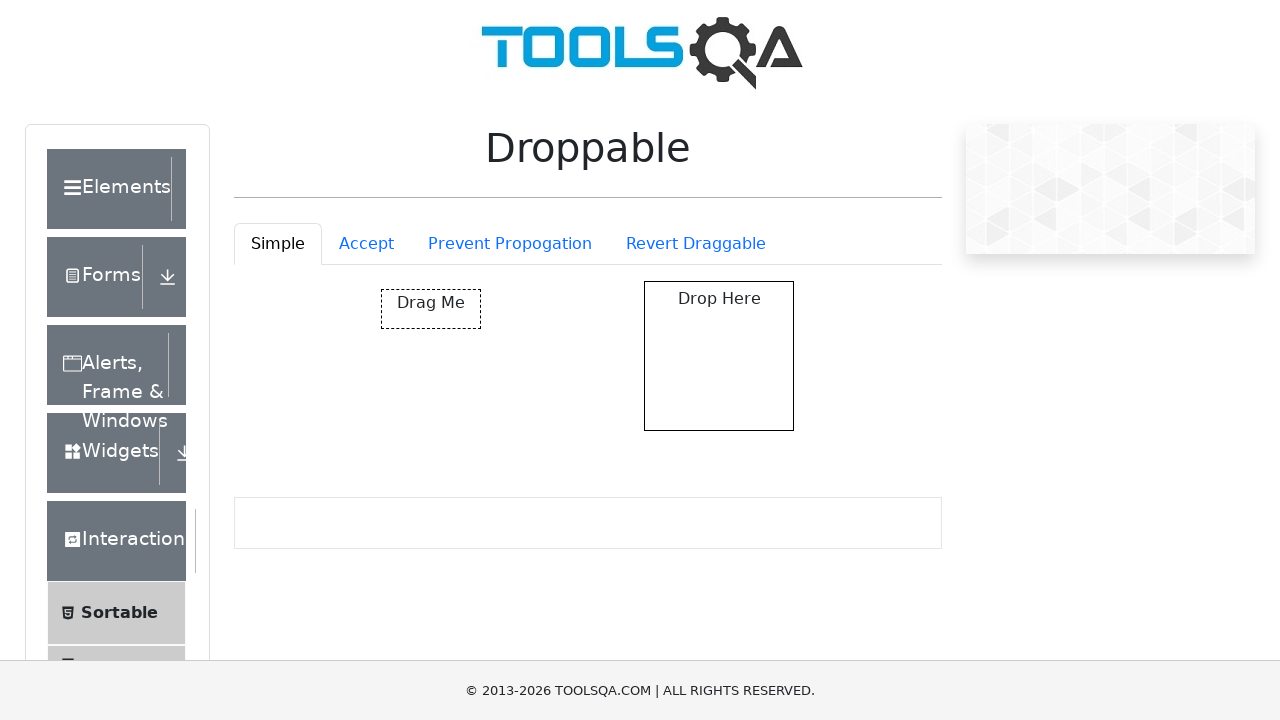

Dragged draggable element and dropped it onto droppable target area at (719, 356)
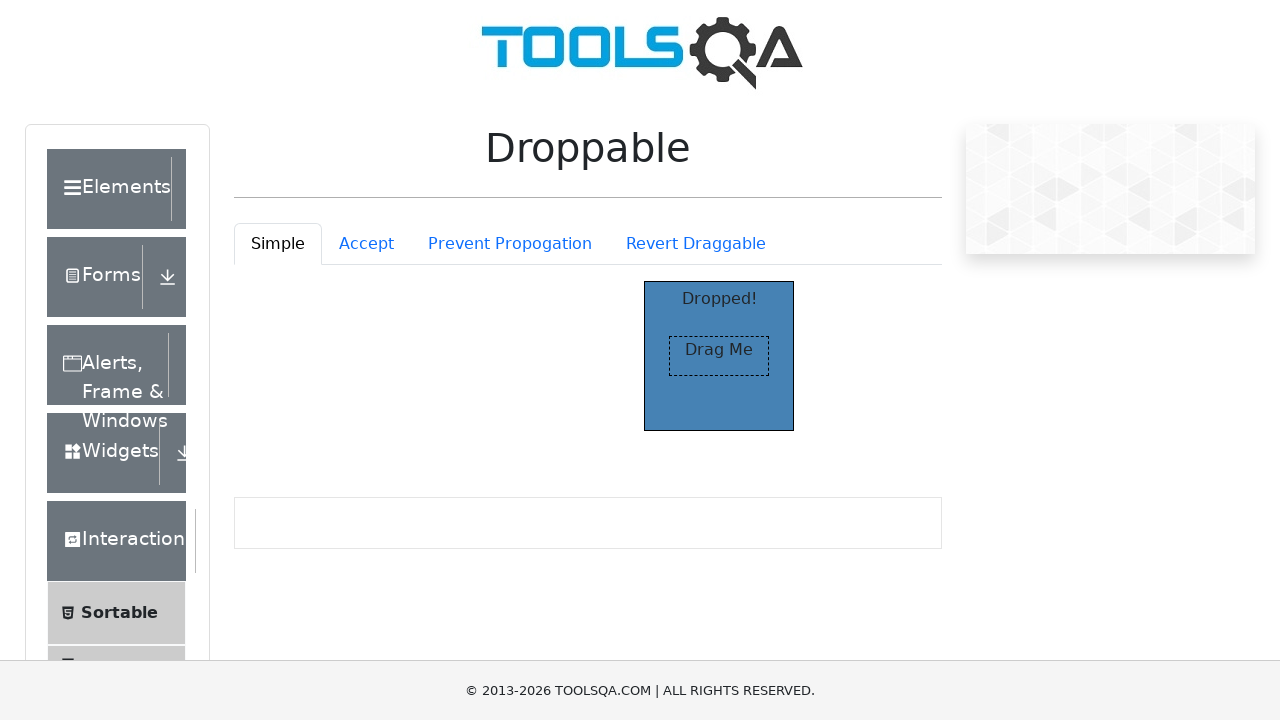

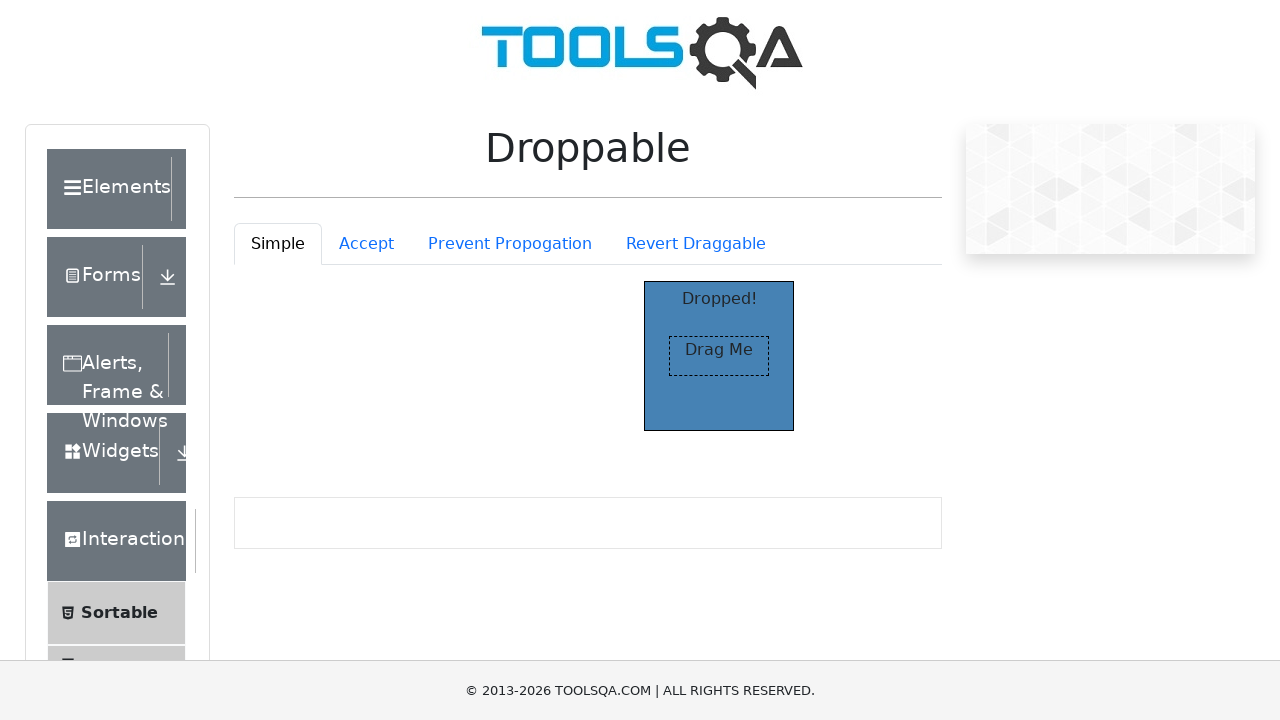